Tests infinite scroll functionality by waiting for initial paragraphs to load, scrolling the last paragraph into view, and verifying that more paragraphs are loaded dynamically.

Starting URL: https://bonigarcia.dev/selenium-webdriver-java/infinite-scroll.html

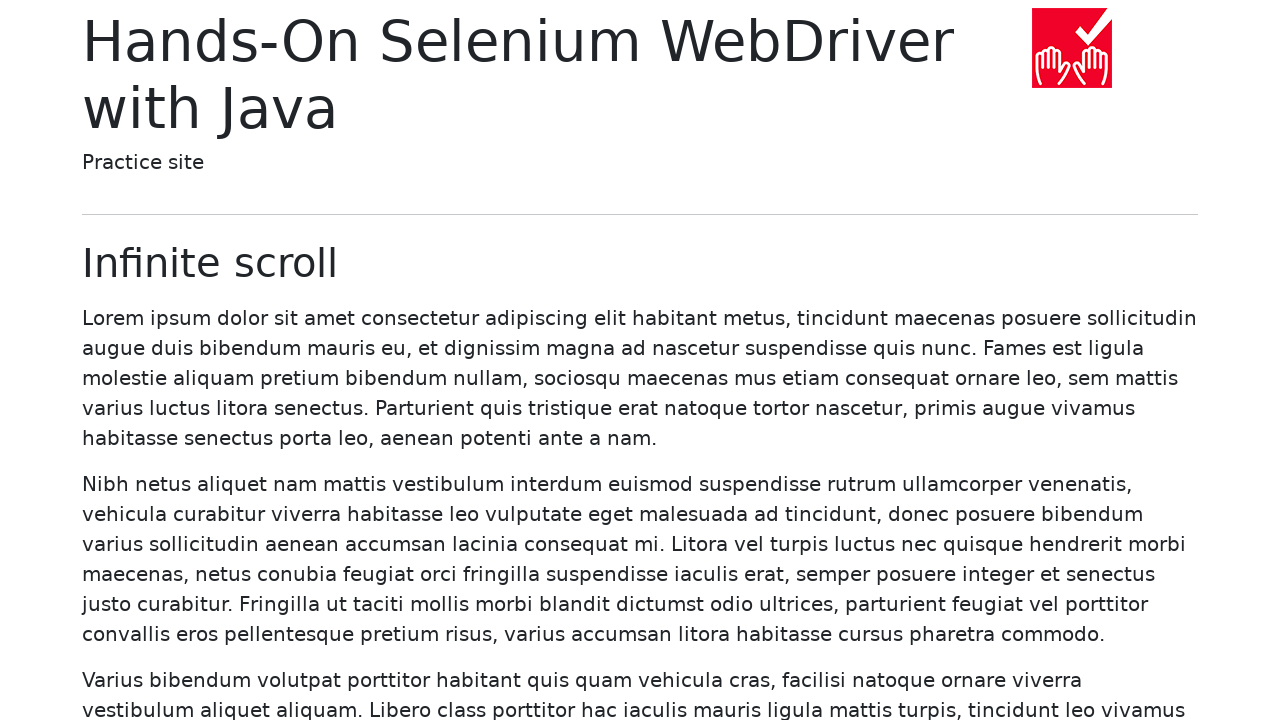

Initial paragraphs loaded on infinite scroll page
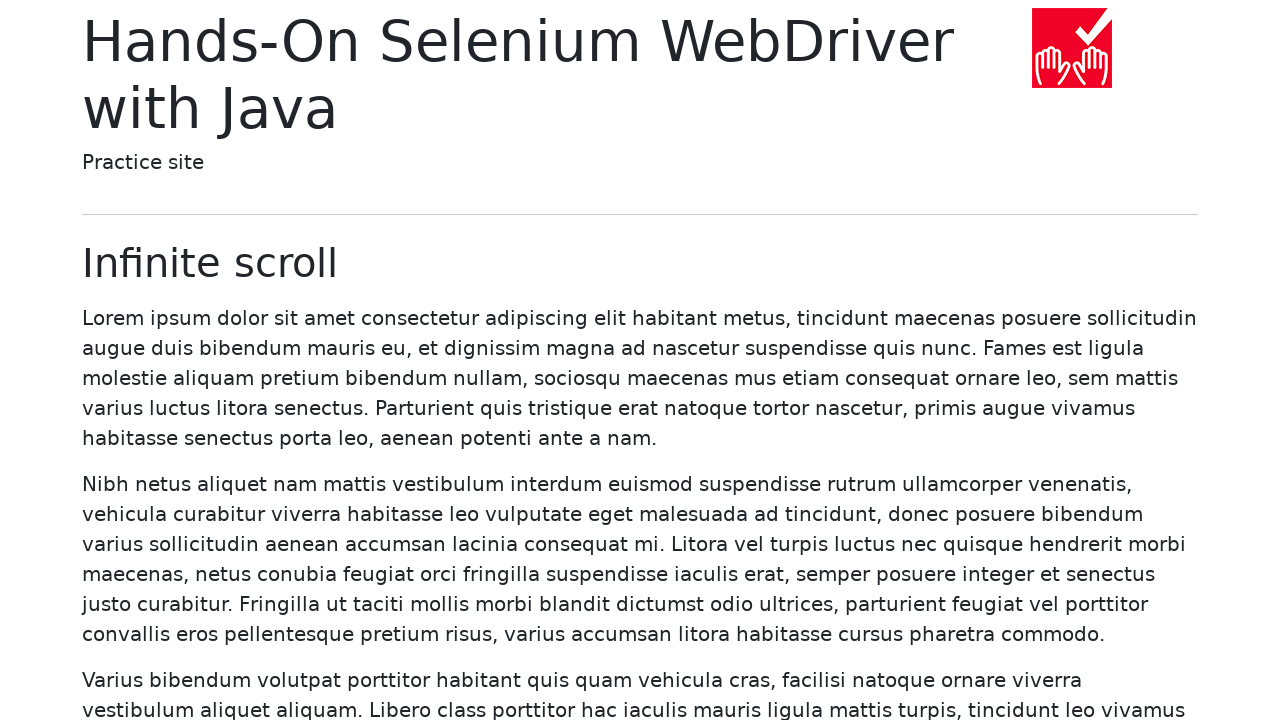

Counted 20 initial paragraphs
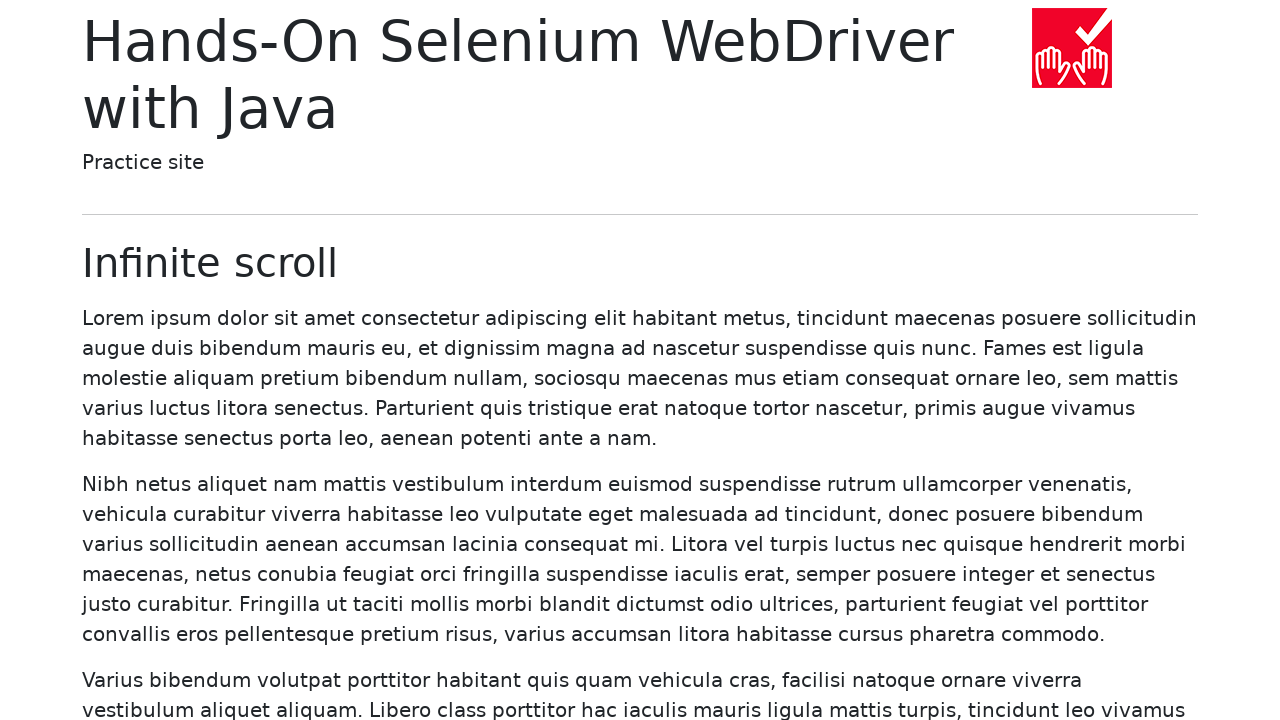

Scrolled last paragraph (#20) into view
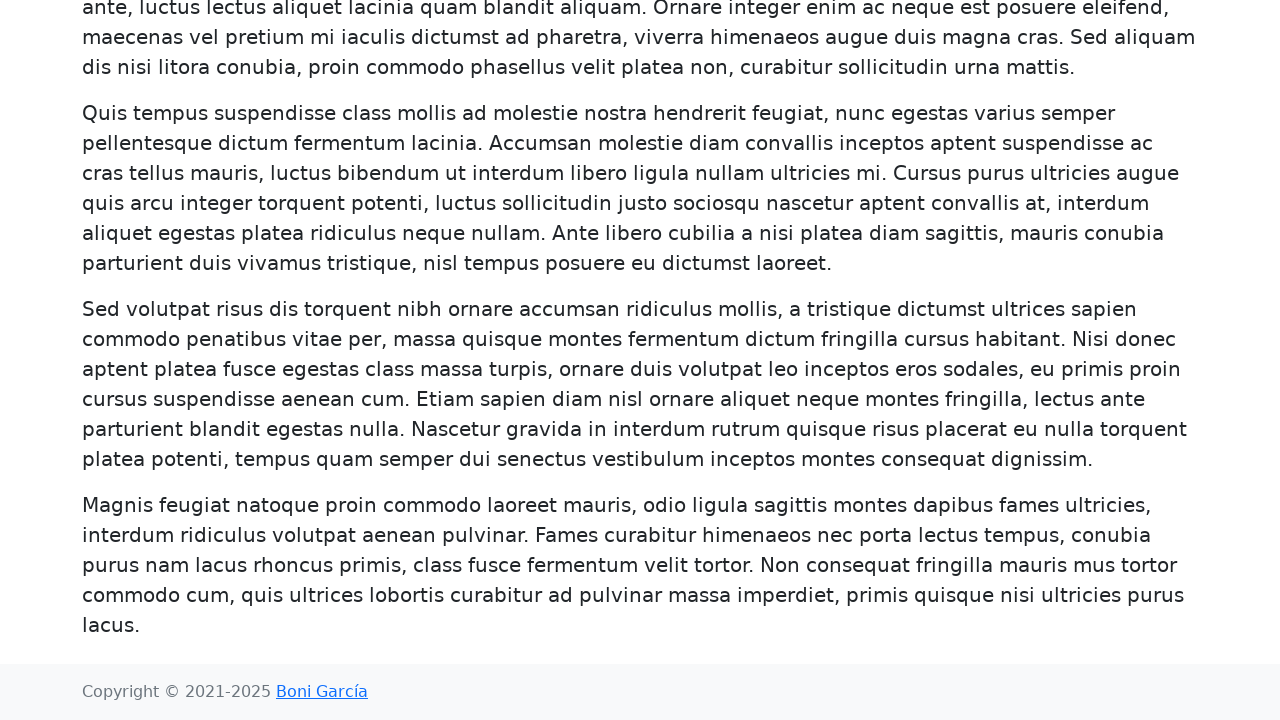

More paragraphs dynamically loaded via infinite scroll
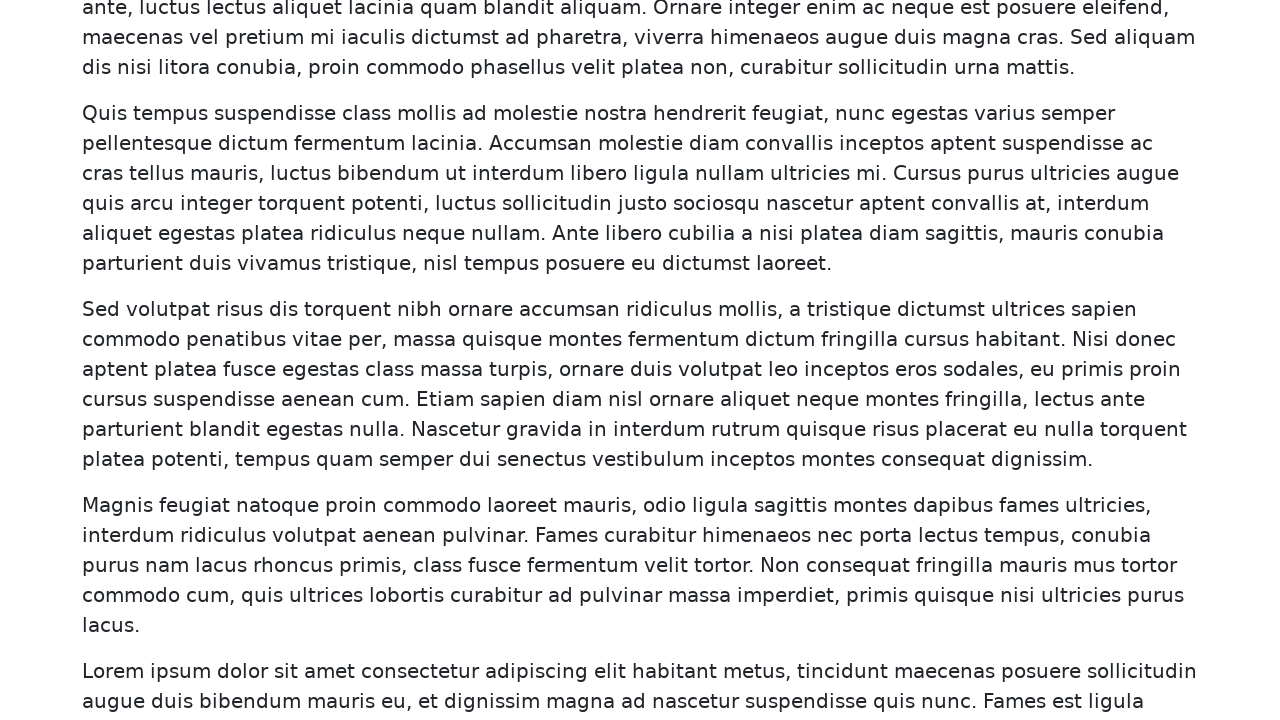

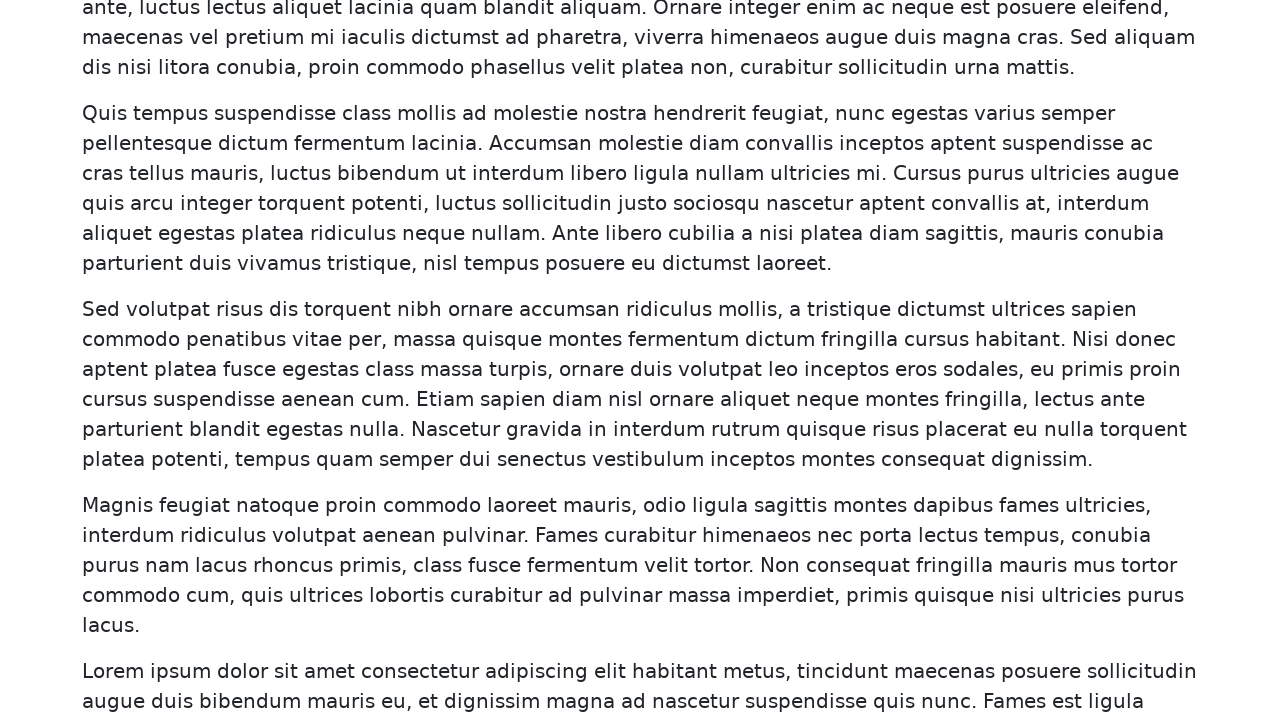